Tests browsing to the languages starting with digits (0-9) and verifies the number of language entries

Starting URL: http://www.99-bottles-of-beer.net/

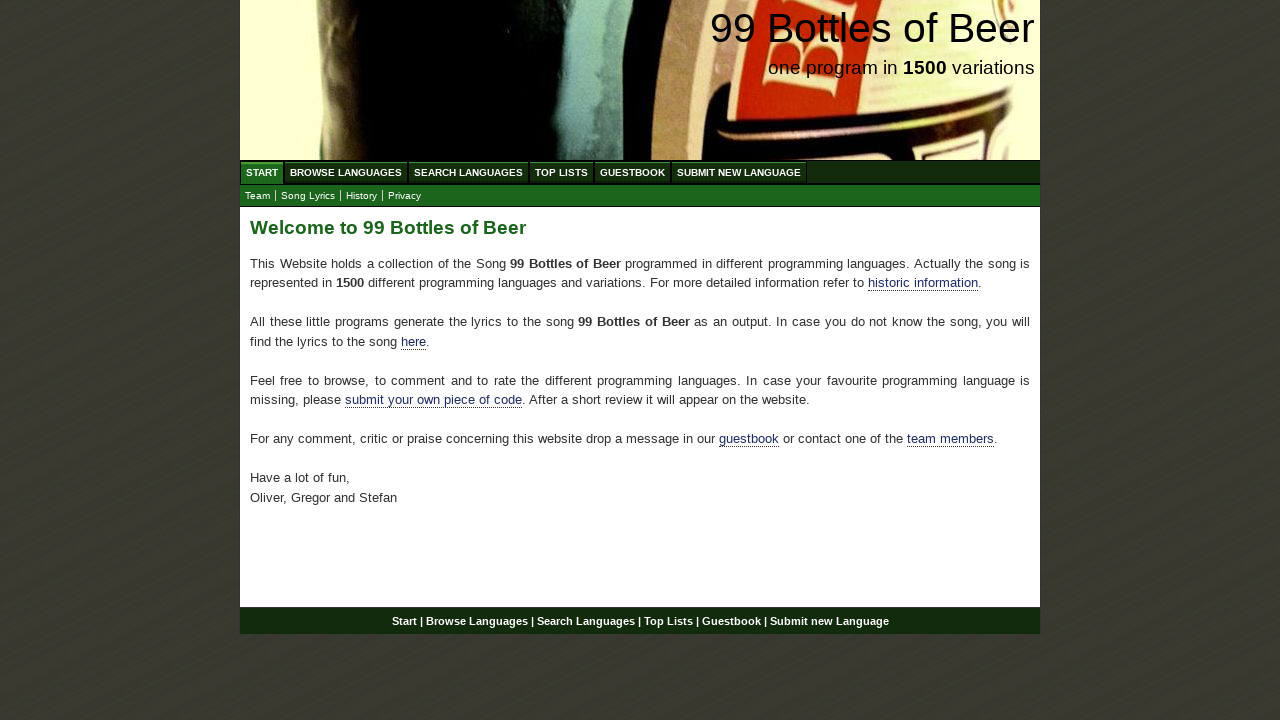

Clicked on Browse Languages menu item at (346, 172) on xpath=//ul[@id='menu']//a[text()='Browse Languages']
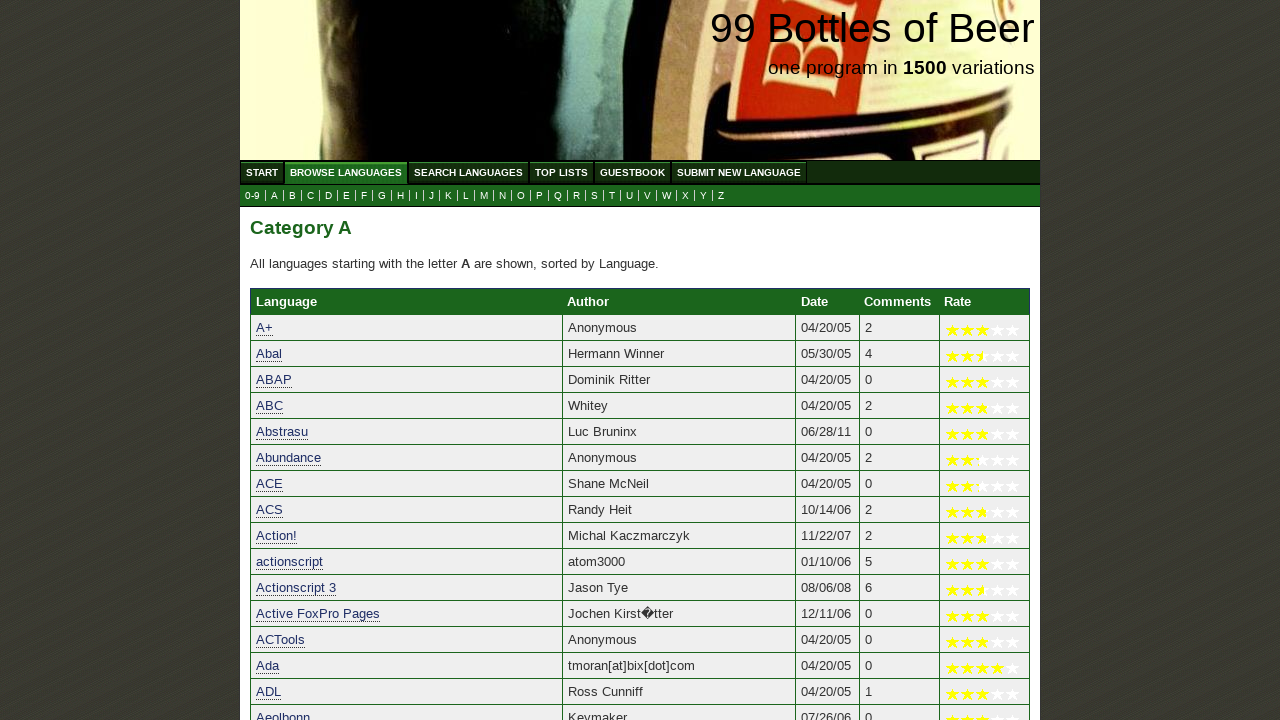

Clicked on 0-9 submenu link to view languages starting with digits at (252, 196) on xpath=//ul[@id='submenu']//a[@href='0.html']
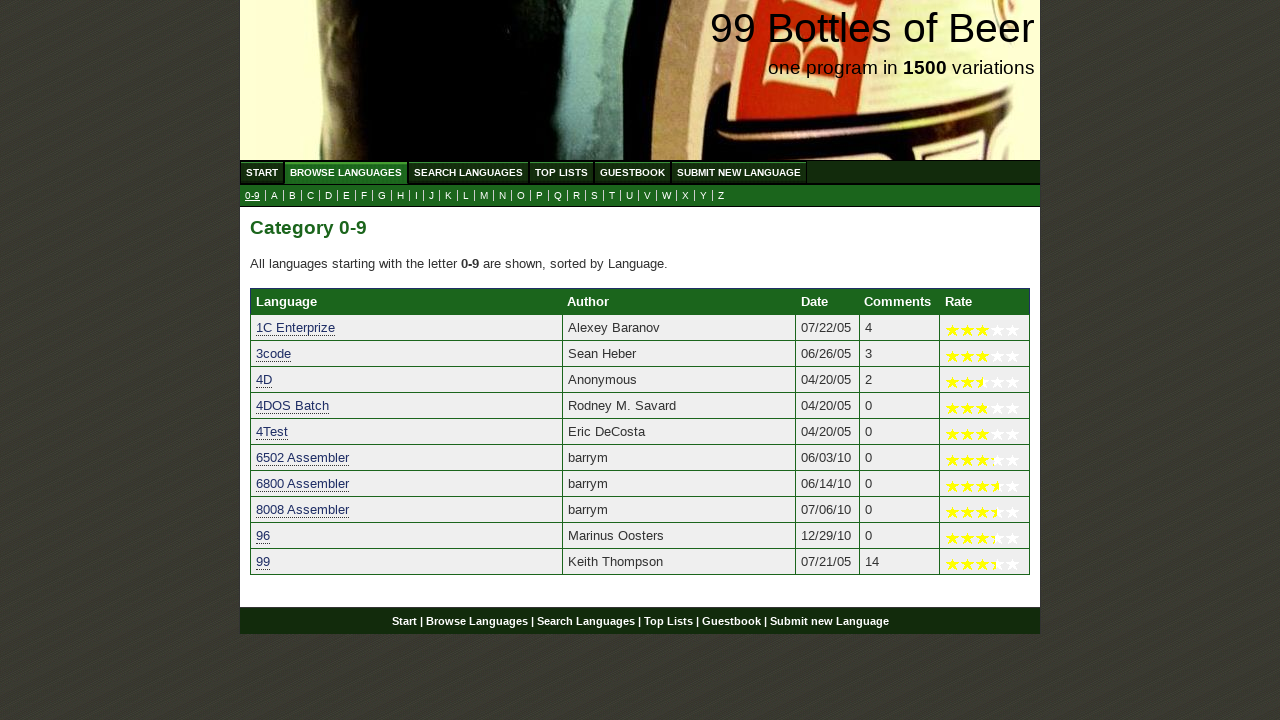

Category table with language entries loaded
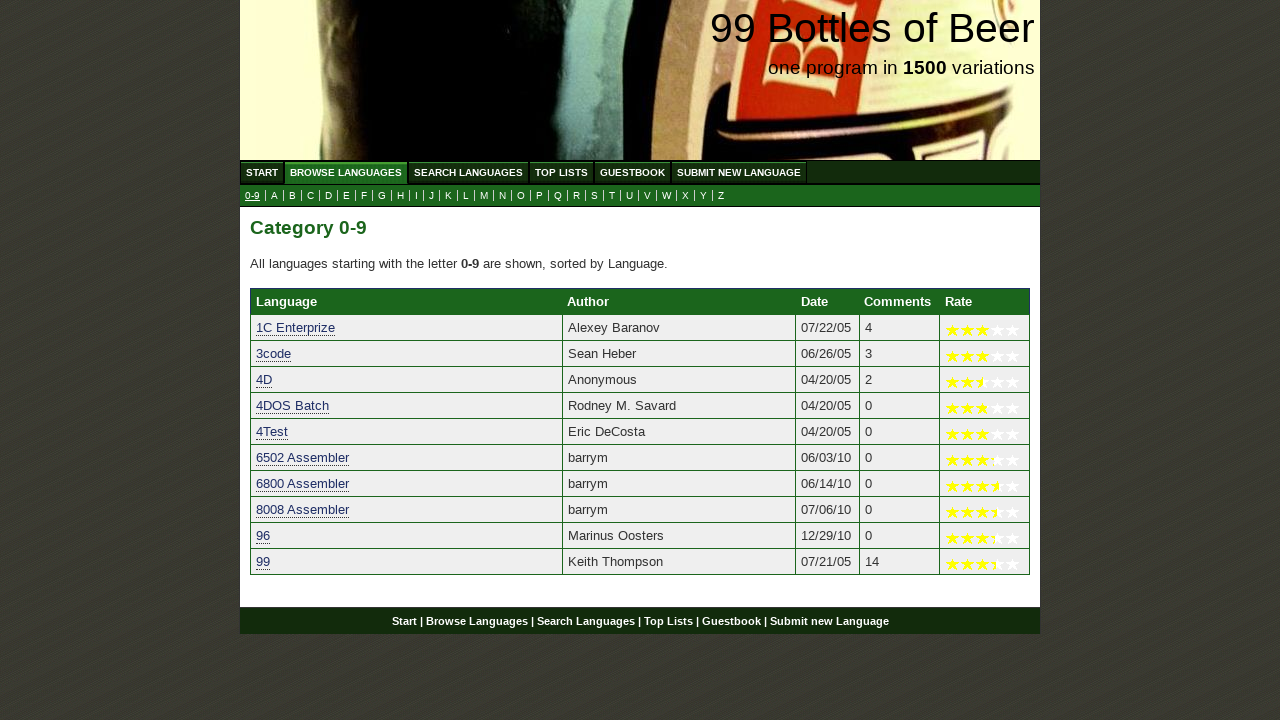

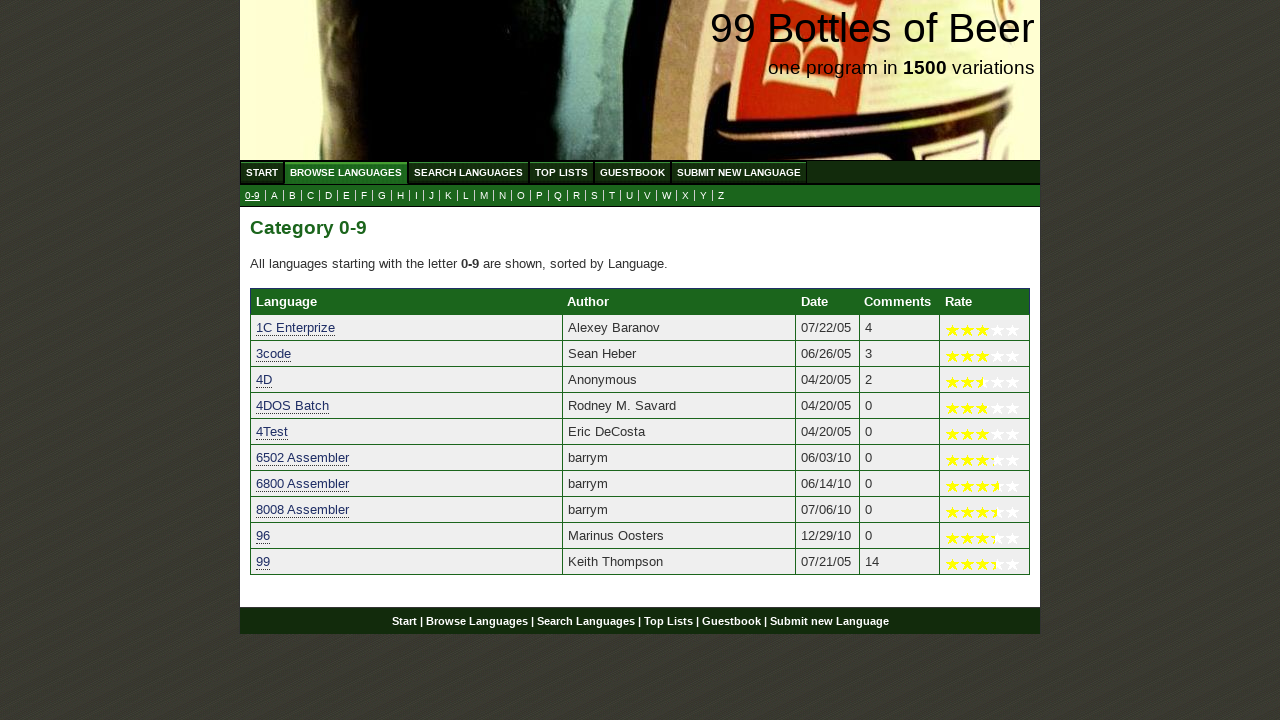